Tests a simple form by filling in first name, last name, city, and country fields using different element locator strategies, then submitting the form.

Starting URL: http://suninjuly.github.io/simple_form_find_task.html

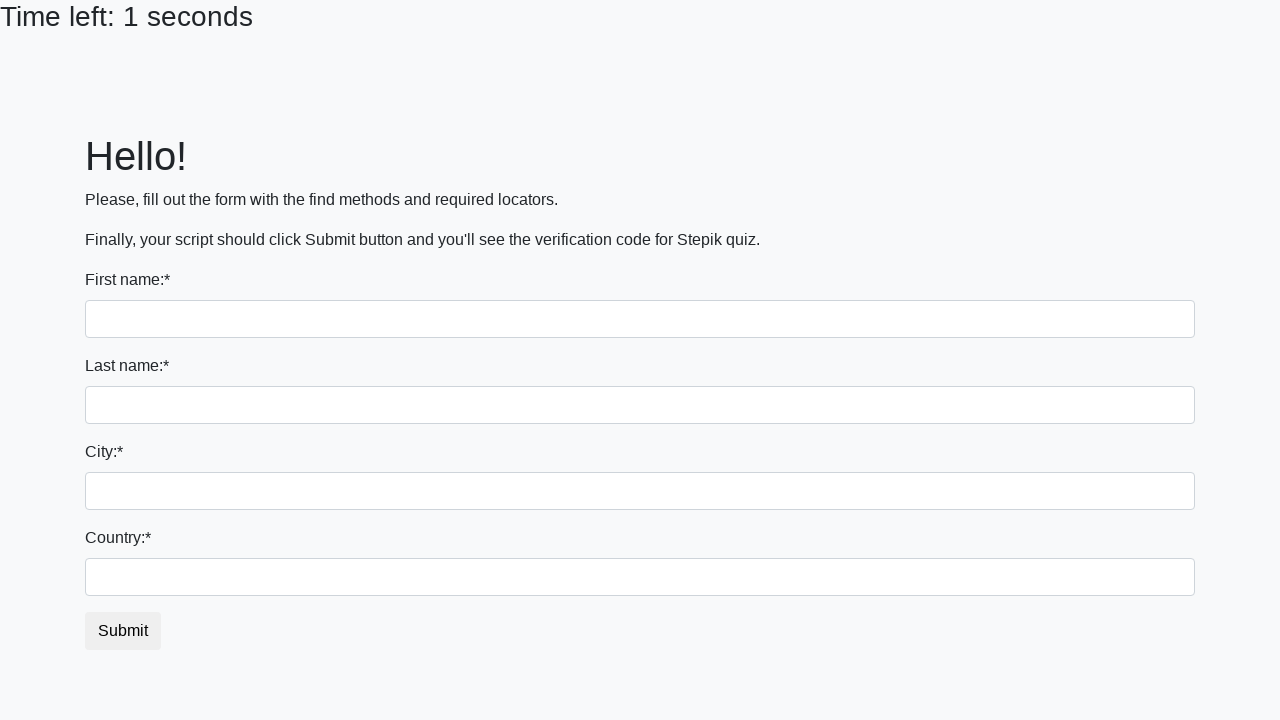

Filled first name field with 'Ivan' using tag name selector on input
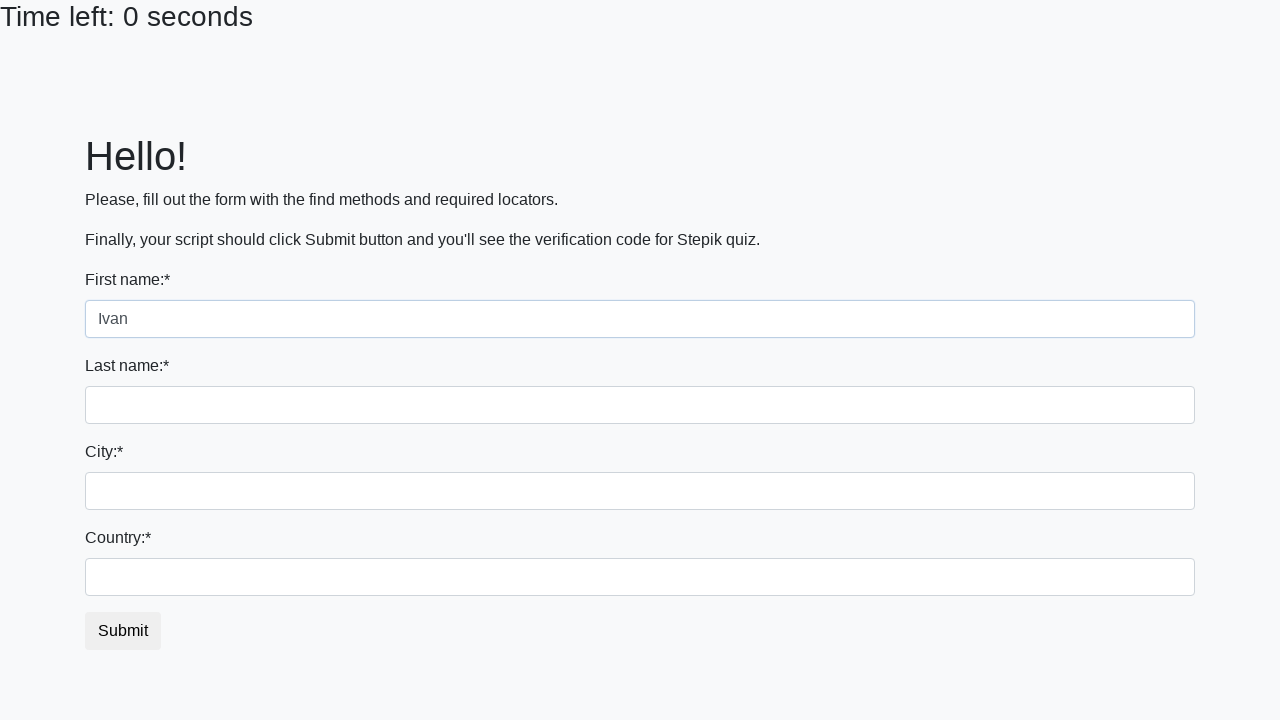

Filled last name field with 'Petrov' using name attribute selector on input[name='last_name']
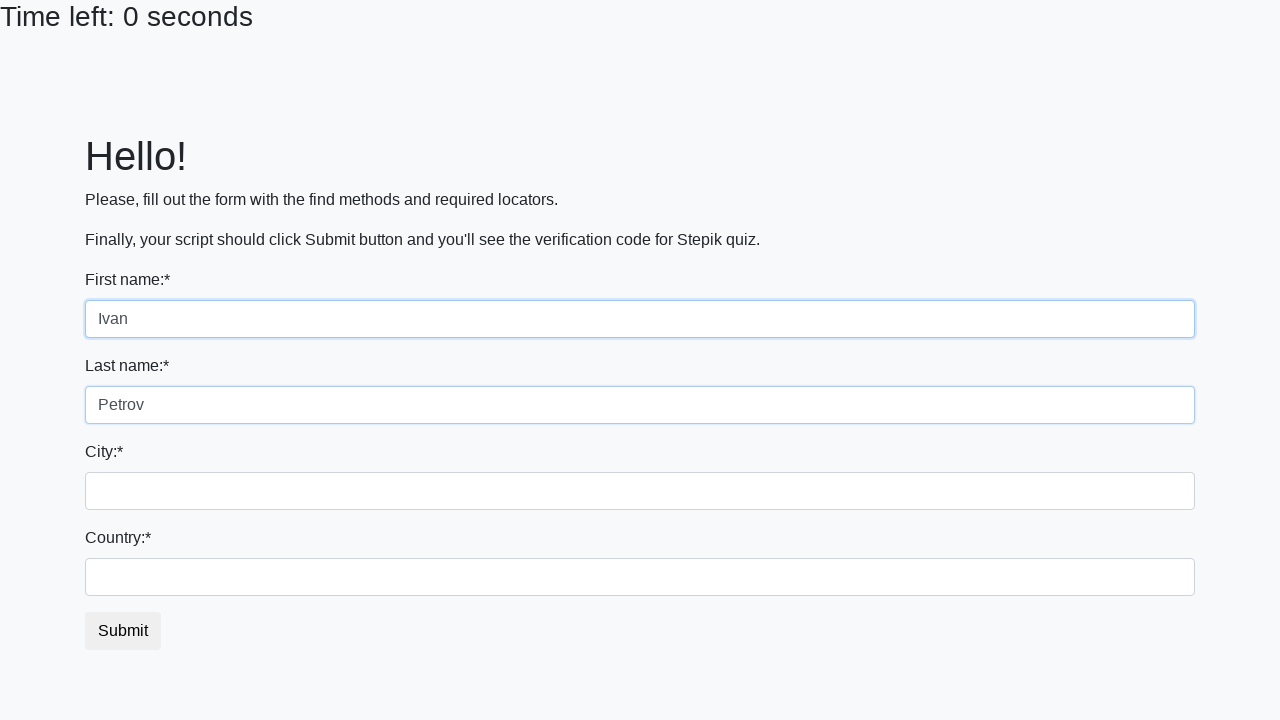

Filled city field with 'Smolensk' using class name selector on .city
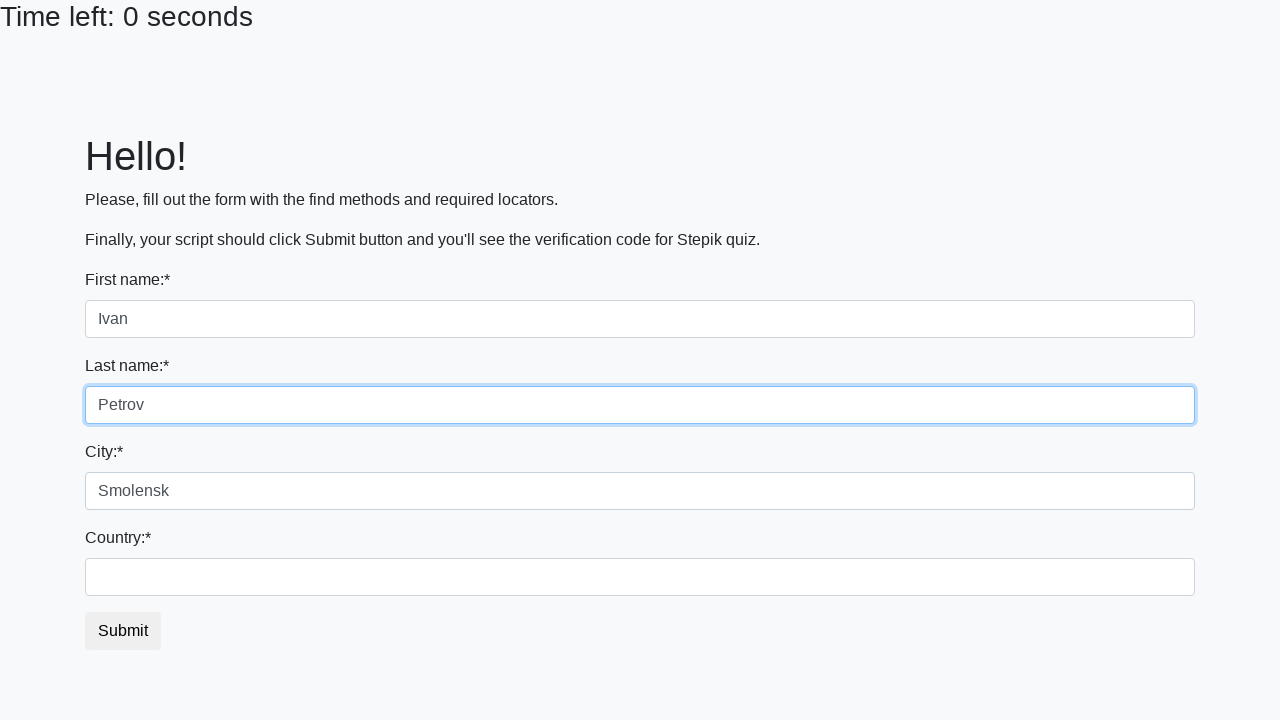

Filled country field with 'Russia' using ID selector on #country
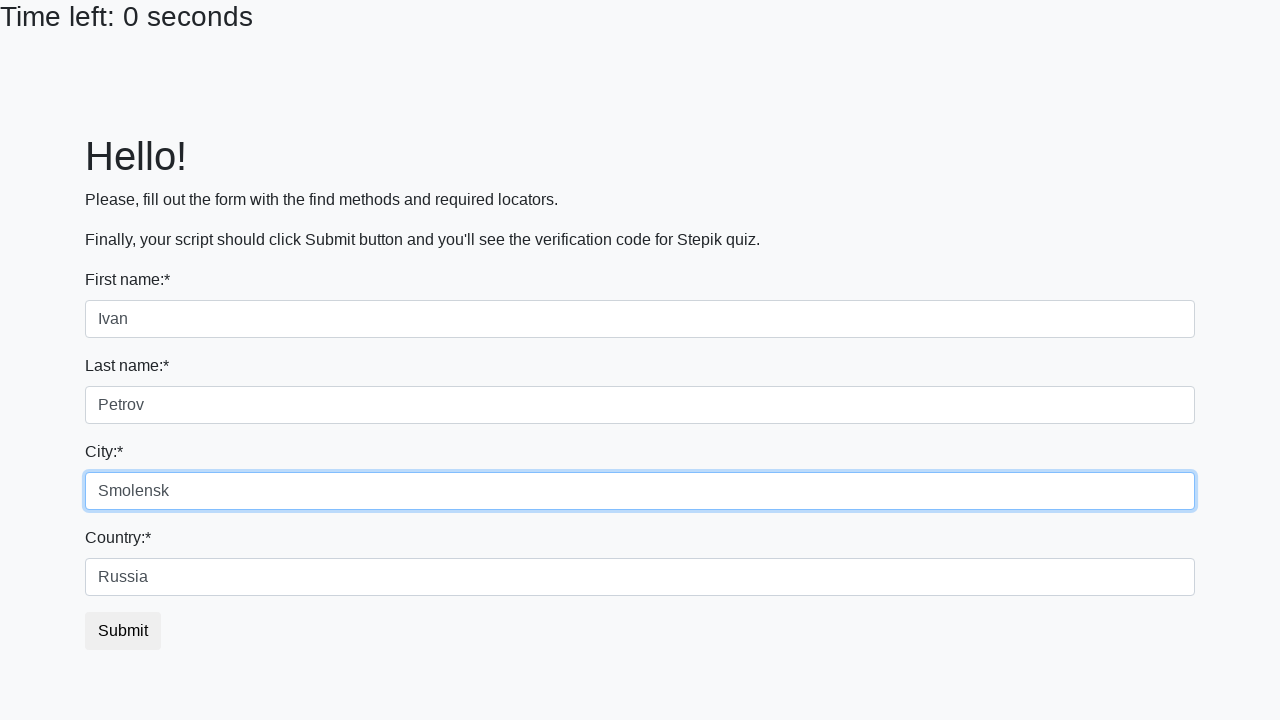

Clicked submit button to submit the form at (123, 631) on .btn
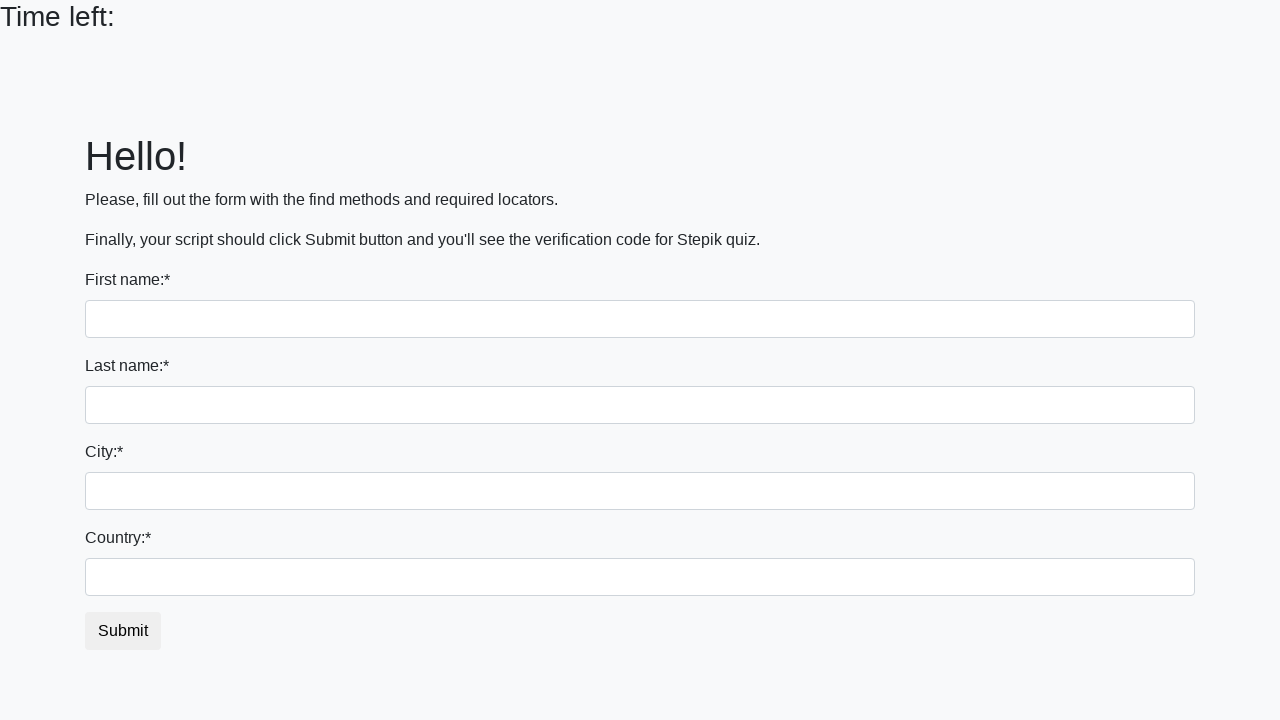

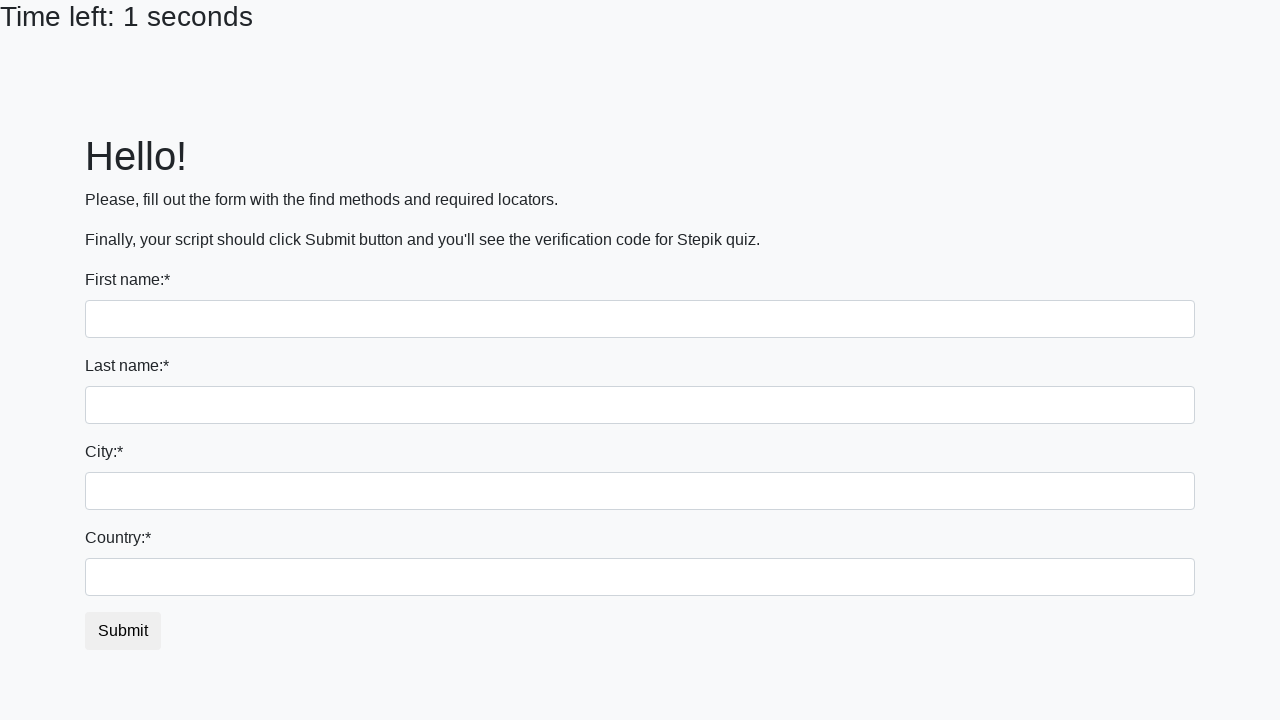